Navigates to YouTube homepage and waits for page to load

Starting URL: https://youtube.com

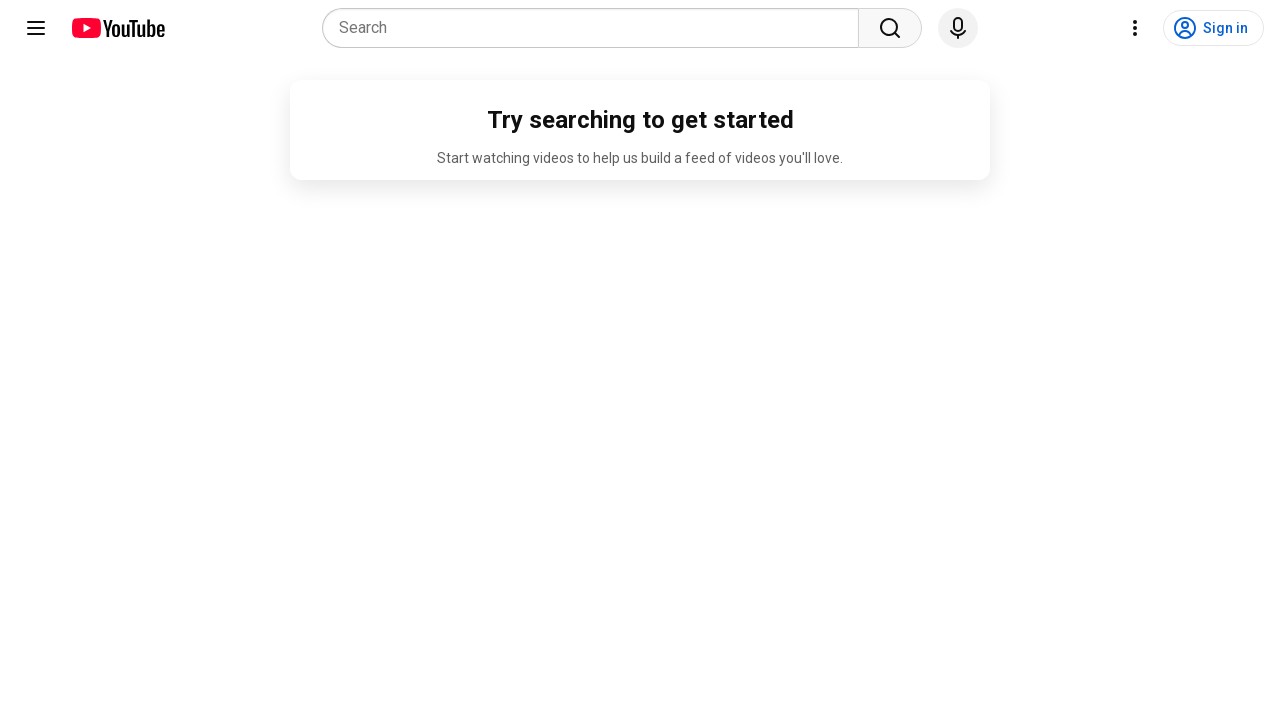

Navigated to YouTube homepage
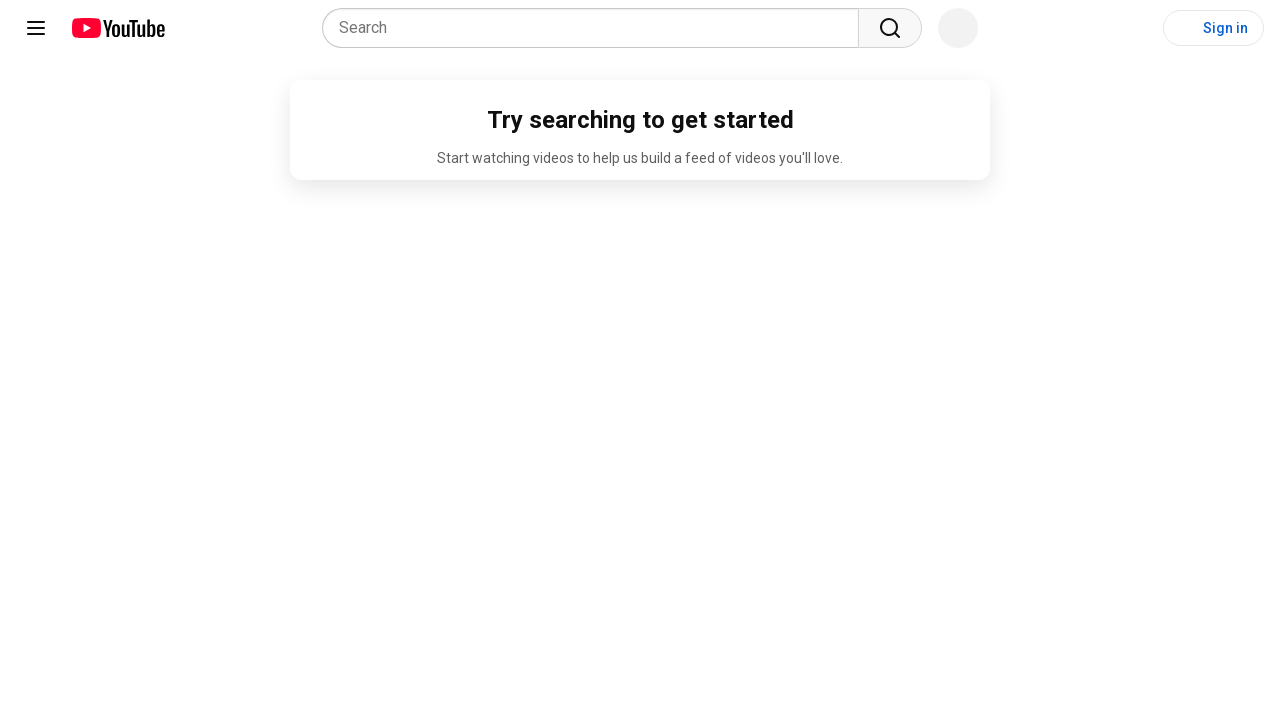

YouTube homepage fully loaded (networkidle state reached)
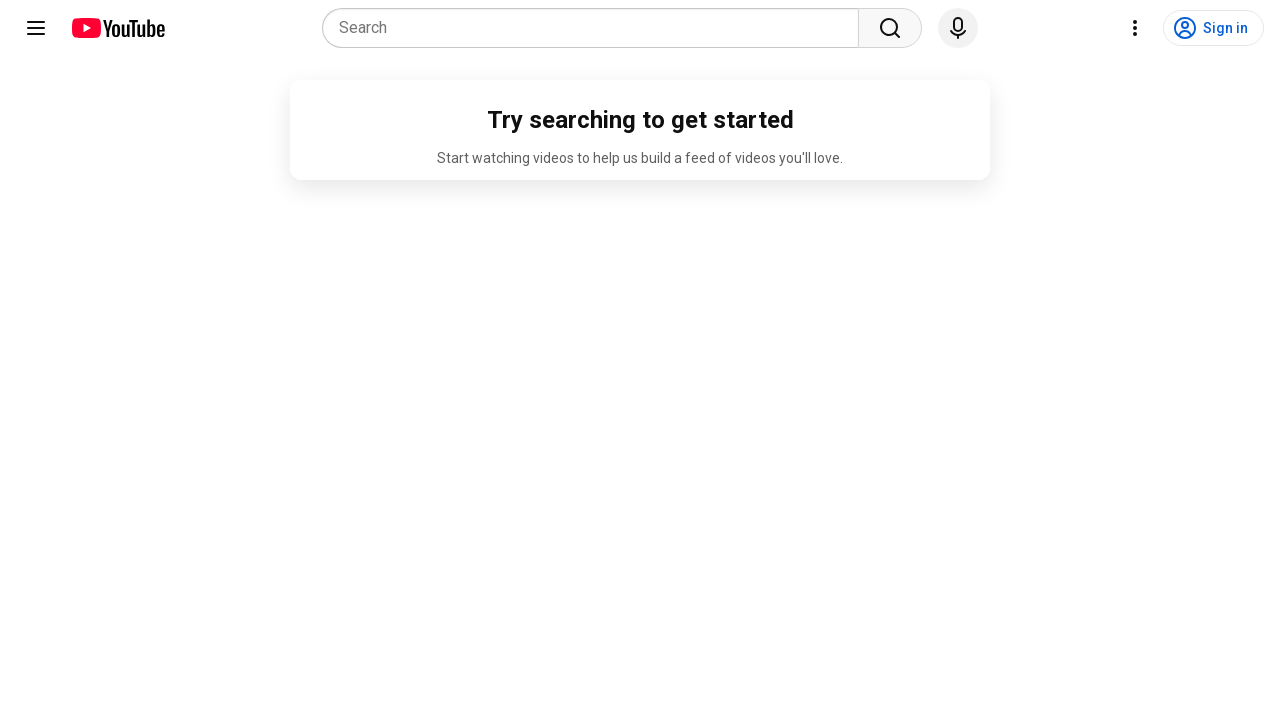

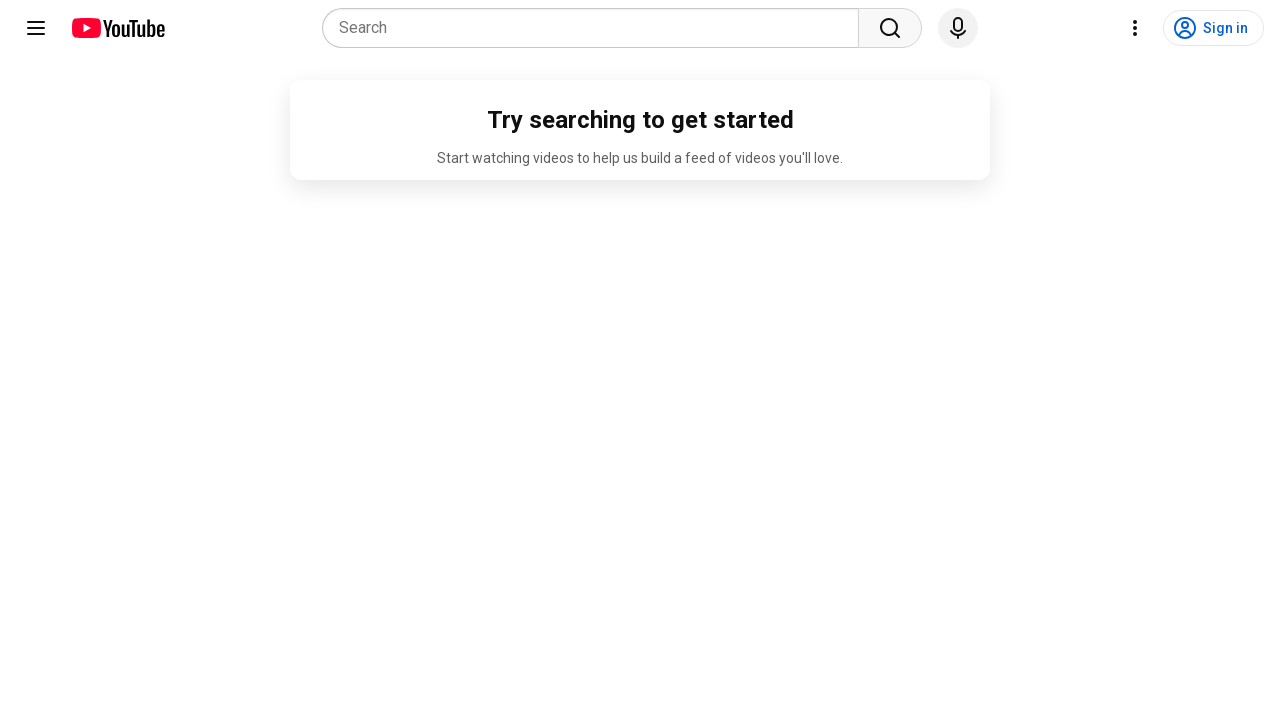